Tests the default state of radio buttons on a math page, verifying that the "people" radio button is selected by default and the "robots" radio button is not selected.

Starting URL: https://suninjuly.github.io/math.html

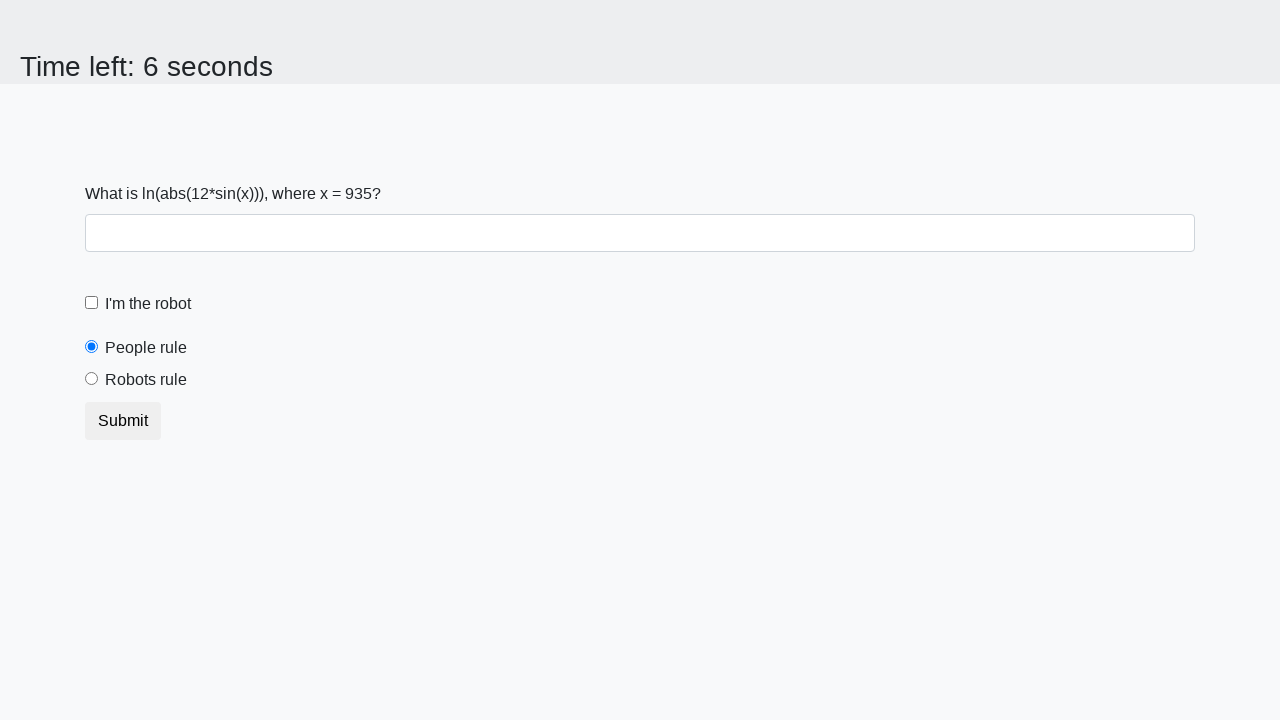

Navigated to math.html page
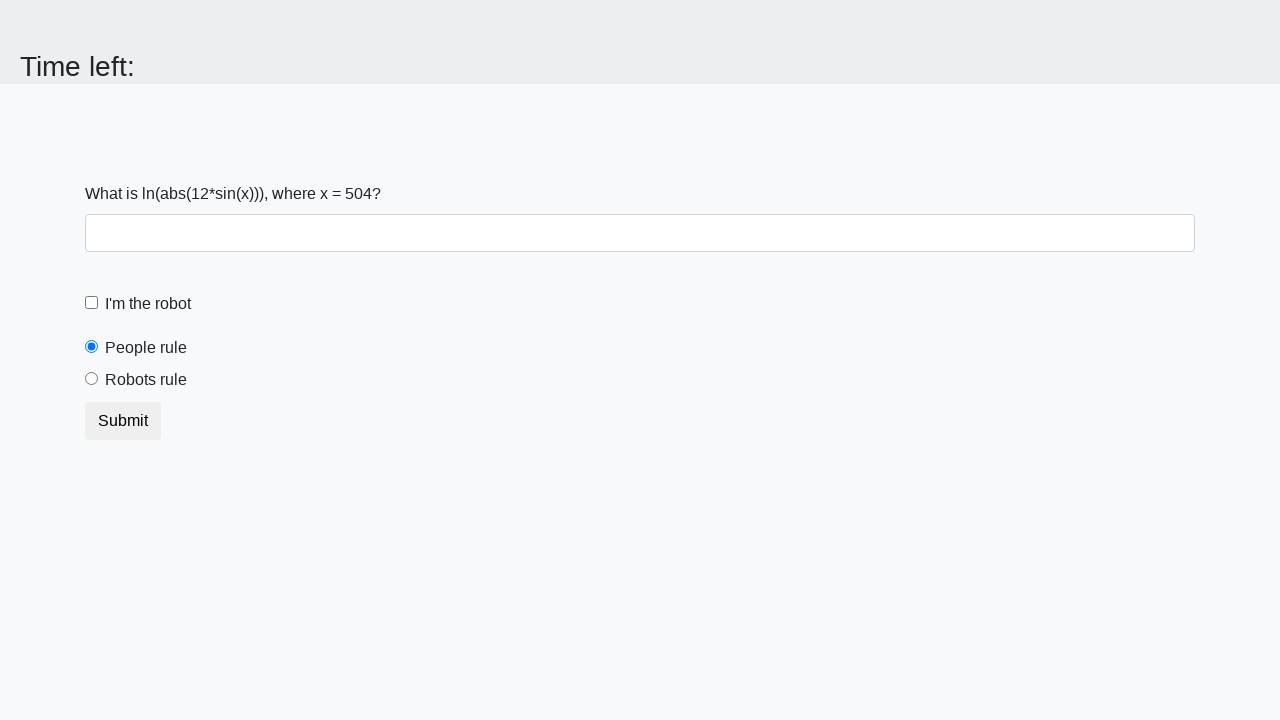

Waited for people radio button to load
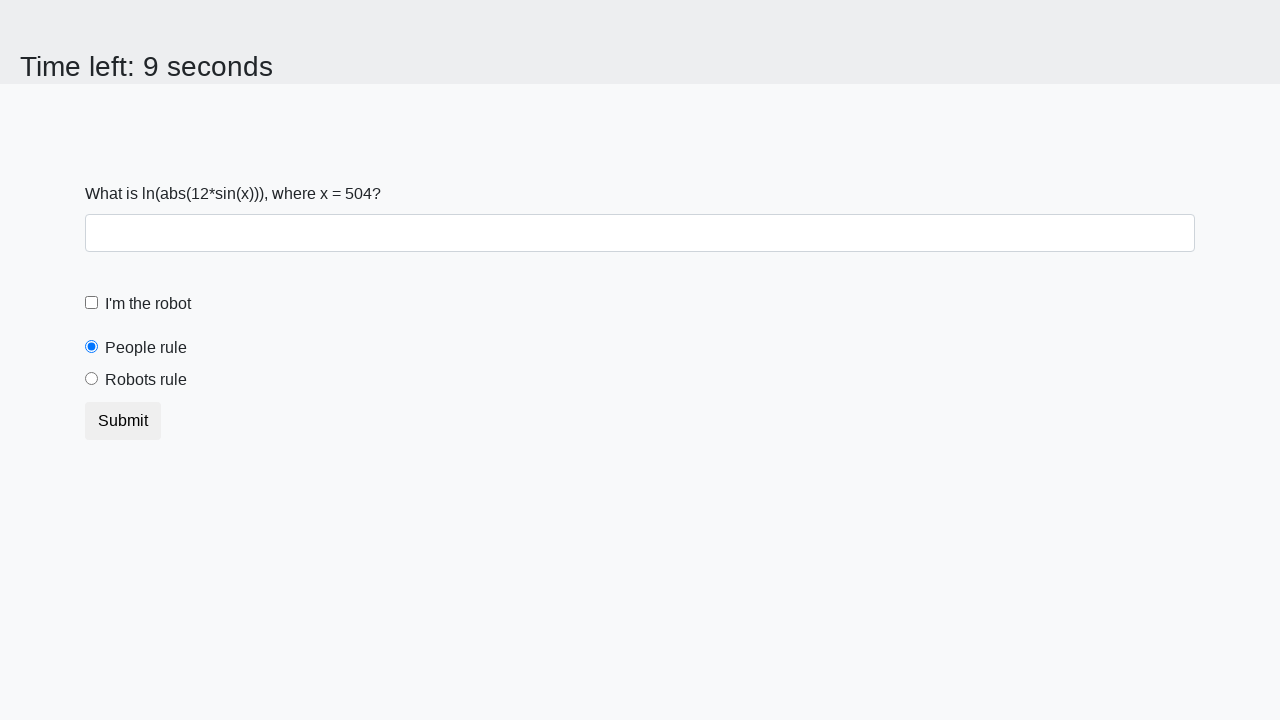

Verified that people radio button is checked by default
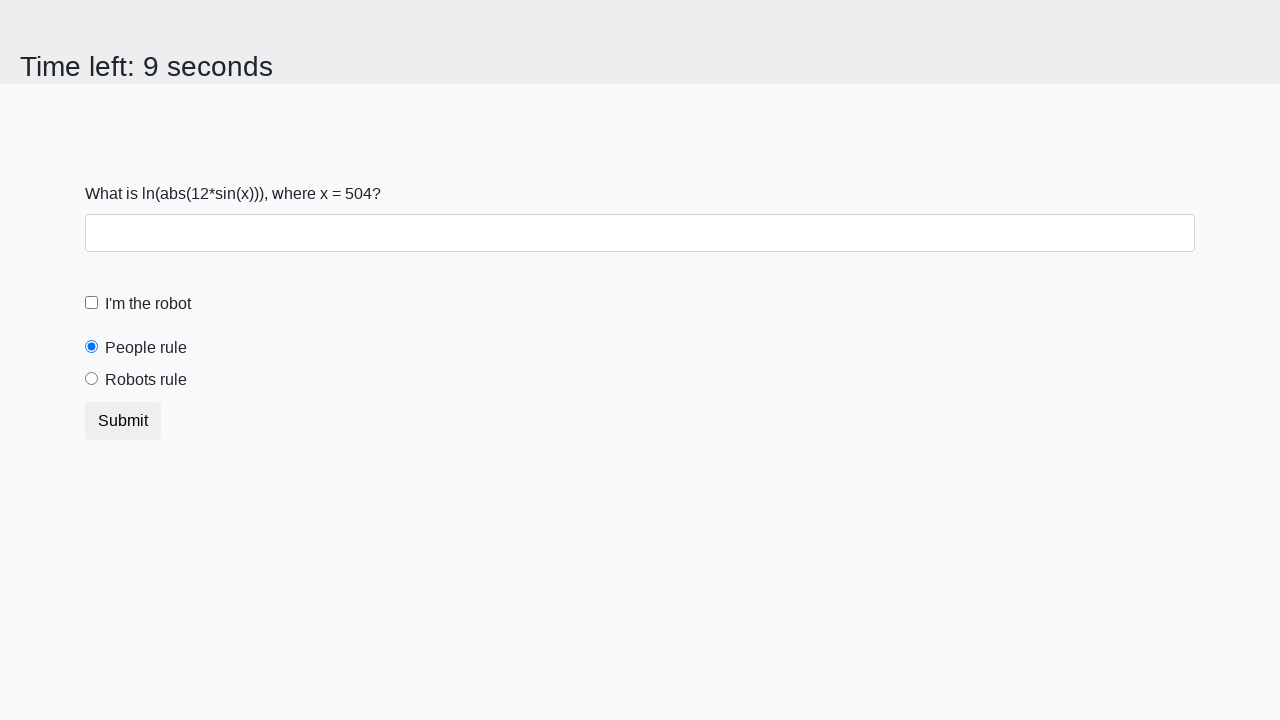

Verified that robots radio button is not checked by default
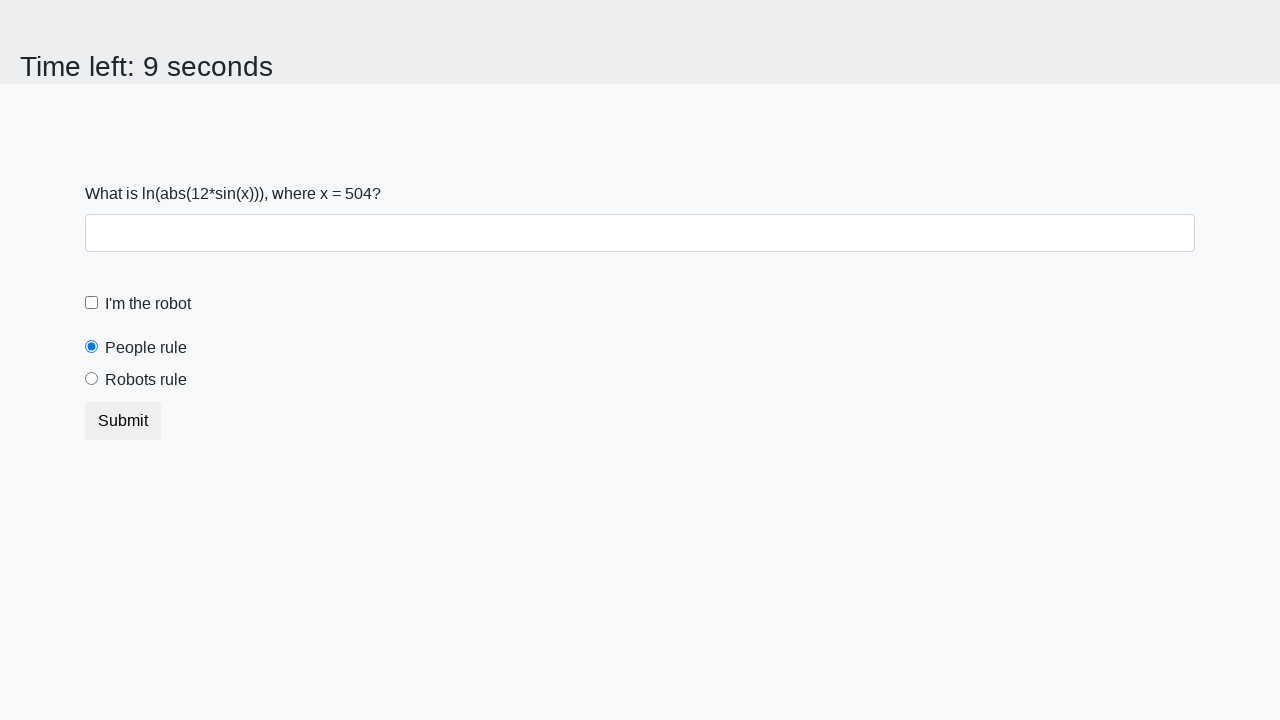

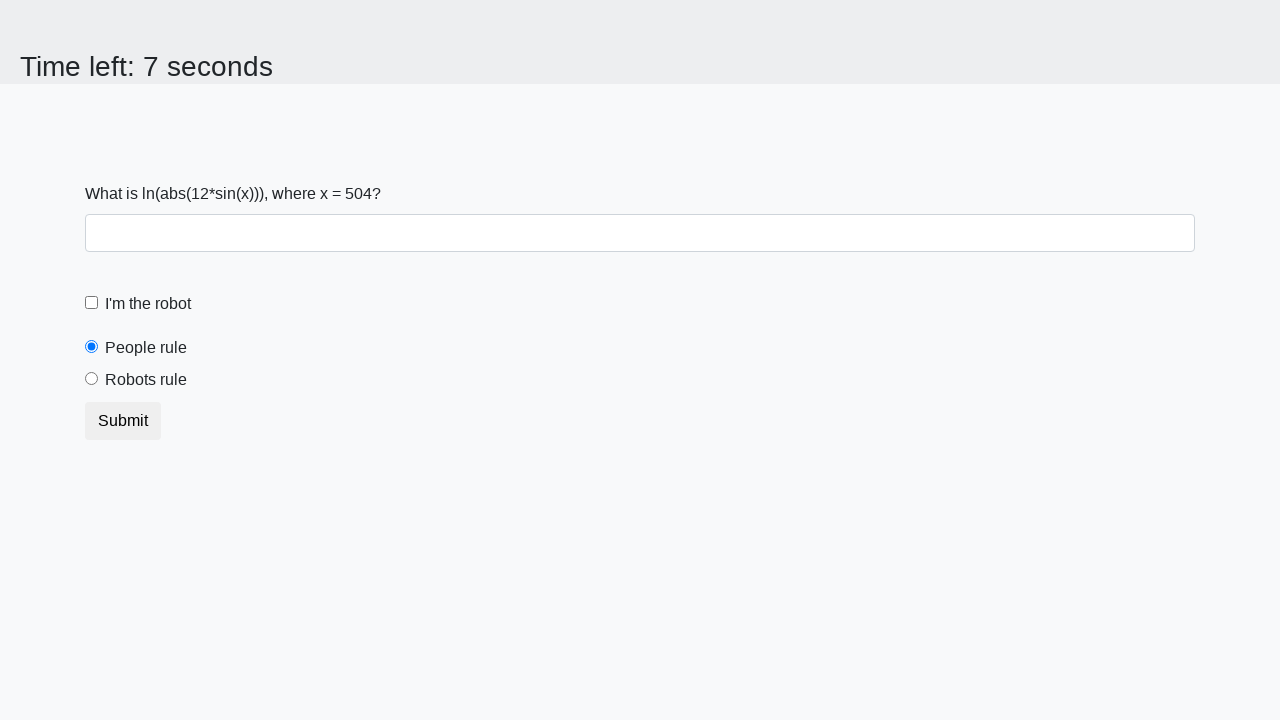